Tests clicking on an image upload element on a demo registration page to initiate file upload functionality

Starting URL: https://demo.automationtesting.in/Register.html

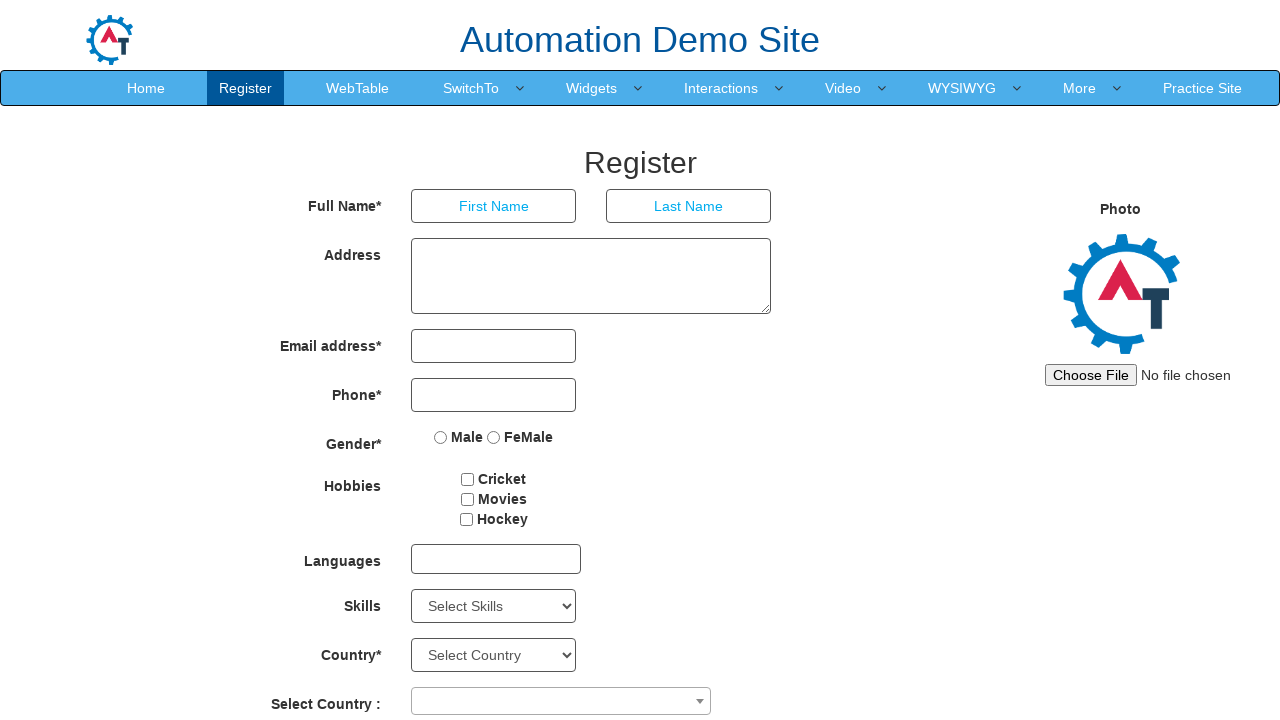

Navigated to demo registration page
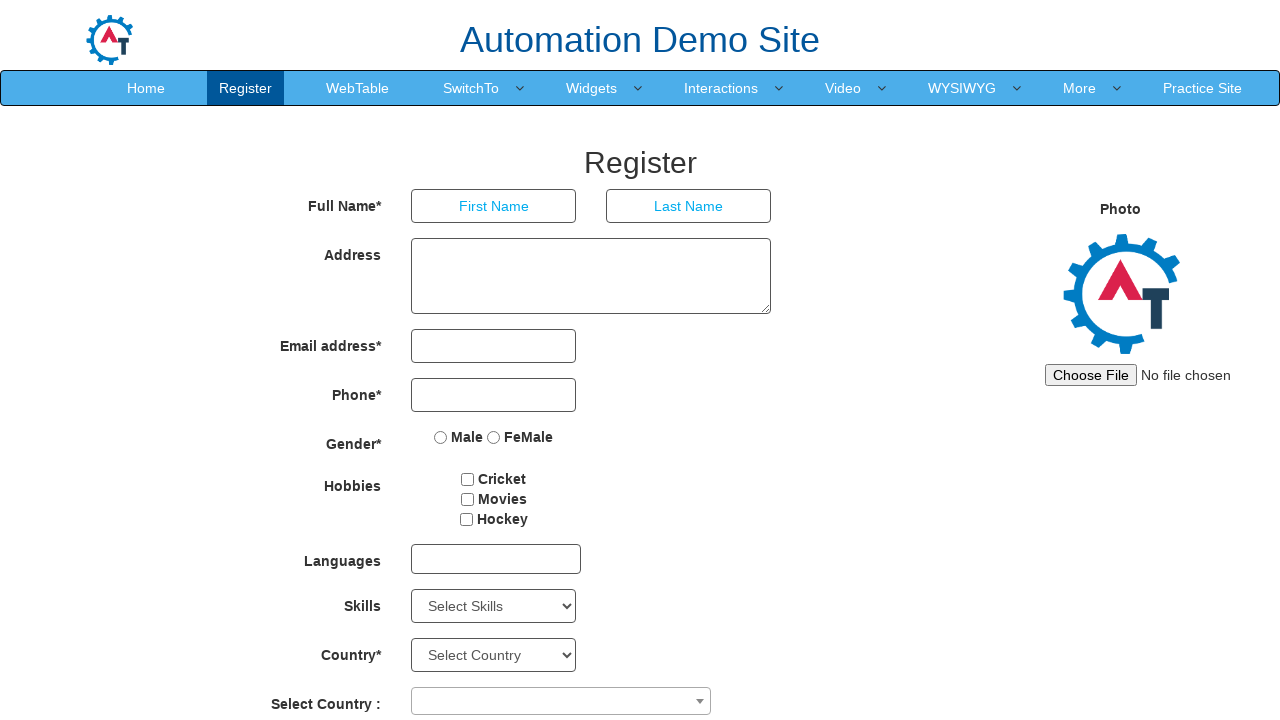

Clicked on image upload element to initiate file upload at (1144, 375) on #imagesrc
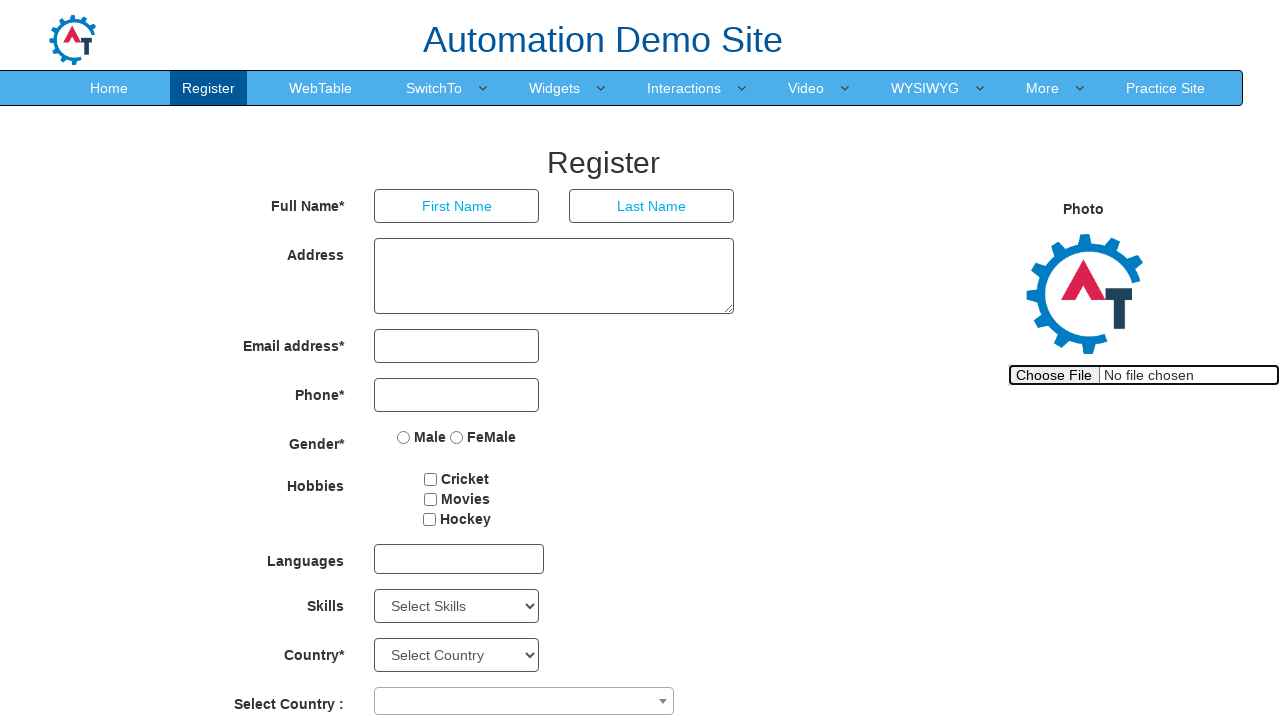

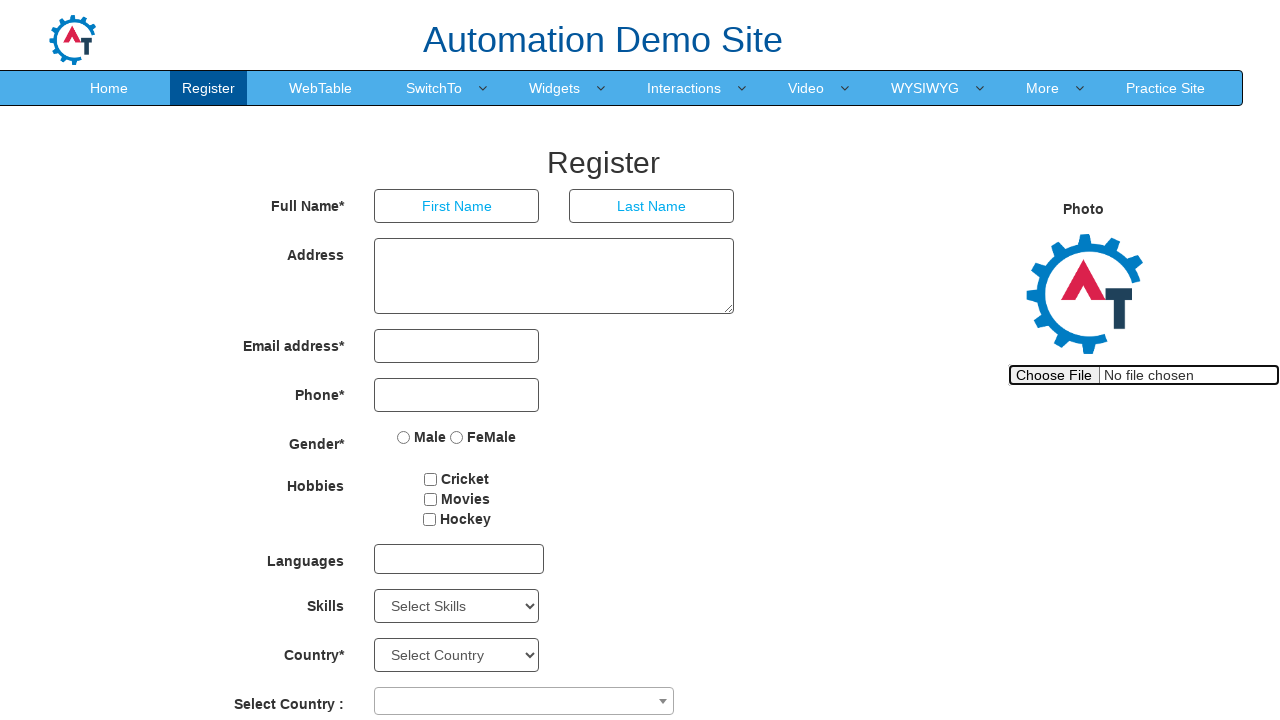